Tests checking if the blog button element is clickable/enabled

Starting URL: https://v5.webdriver.io

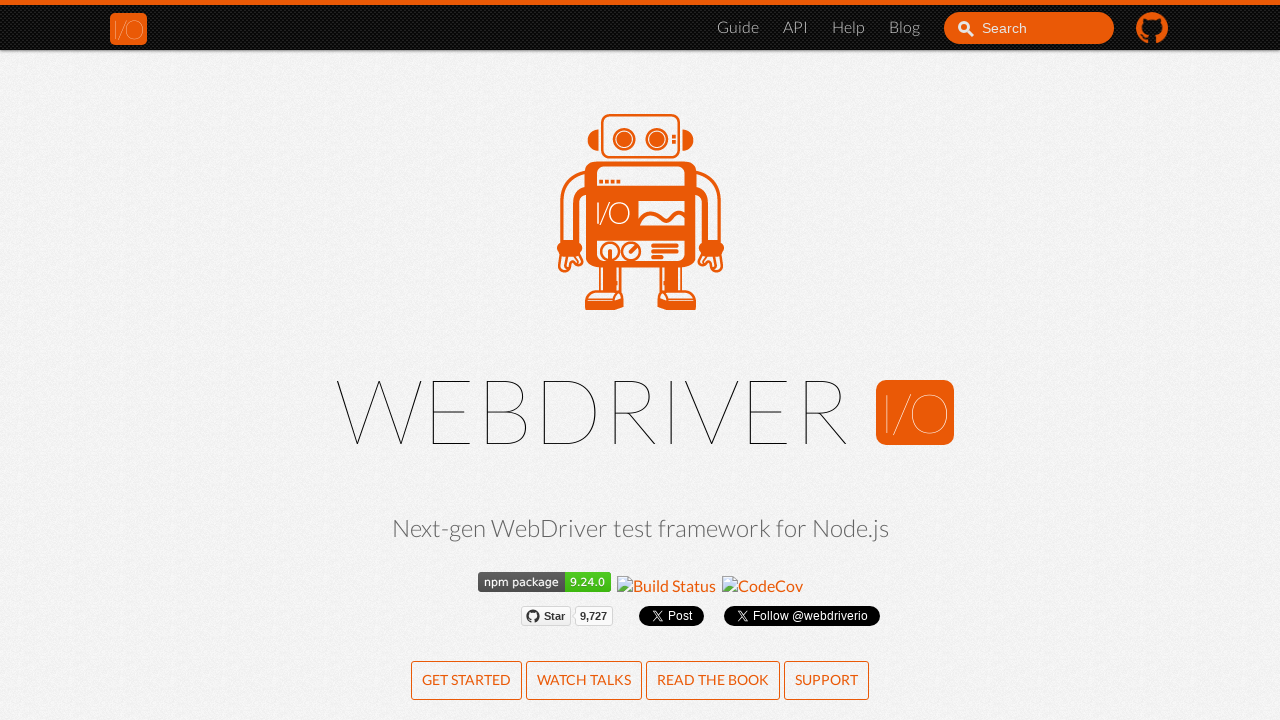

Navigated to https://v5.webdriver.io
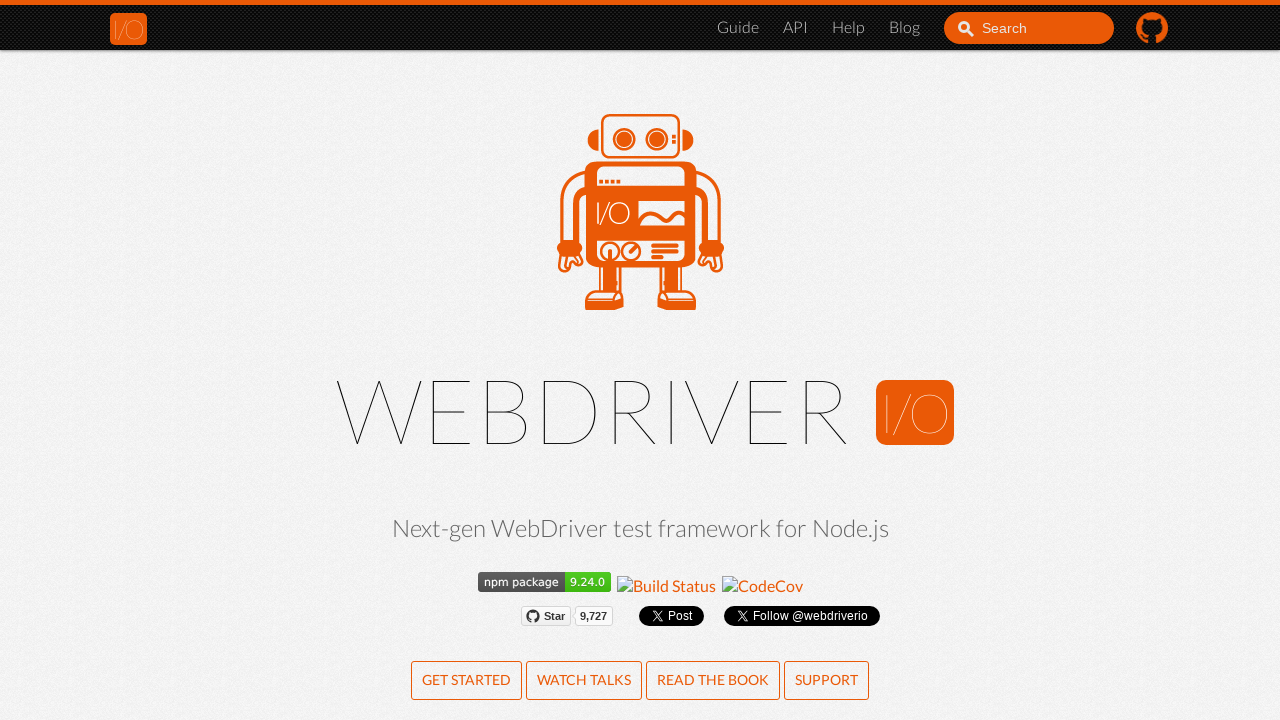

Checked if blog button element is enabled/clickable
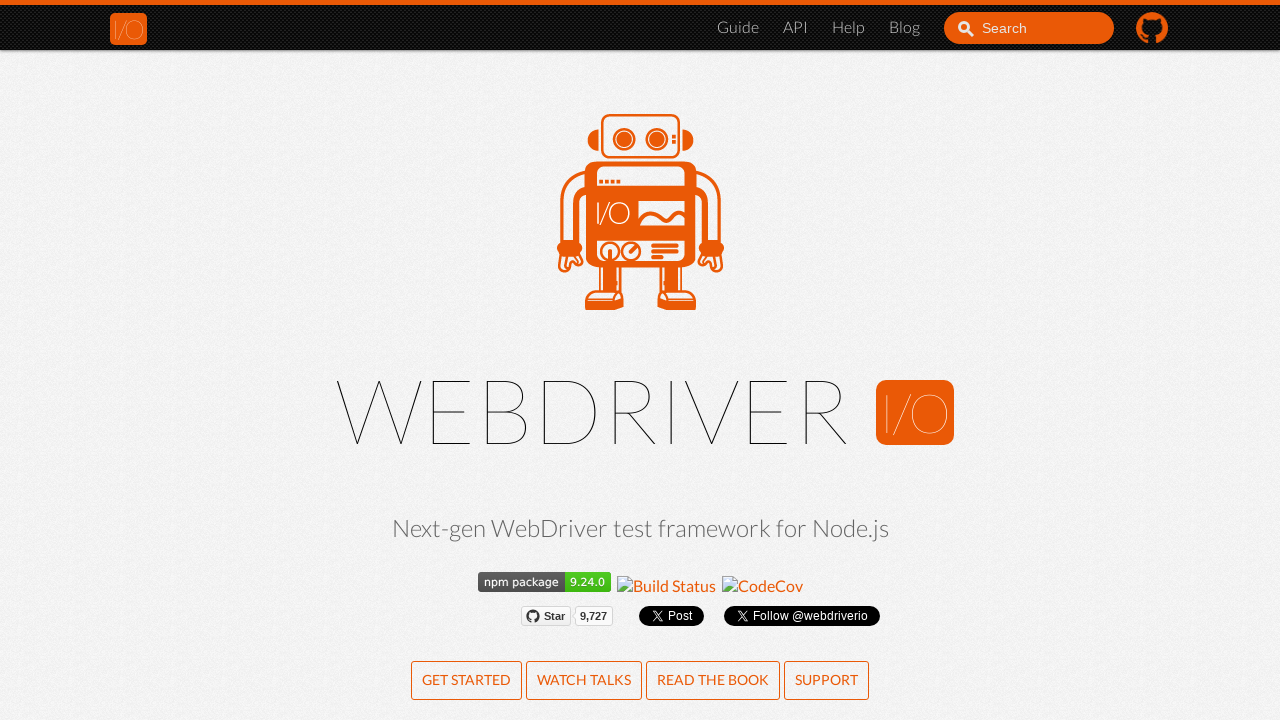

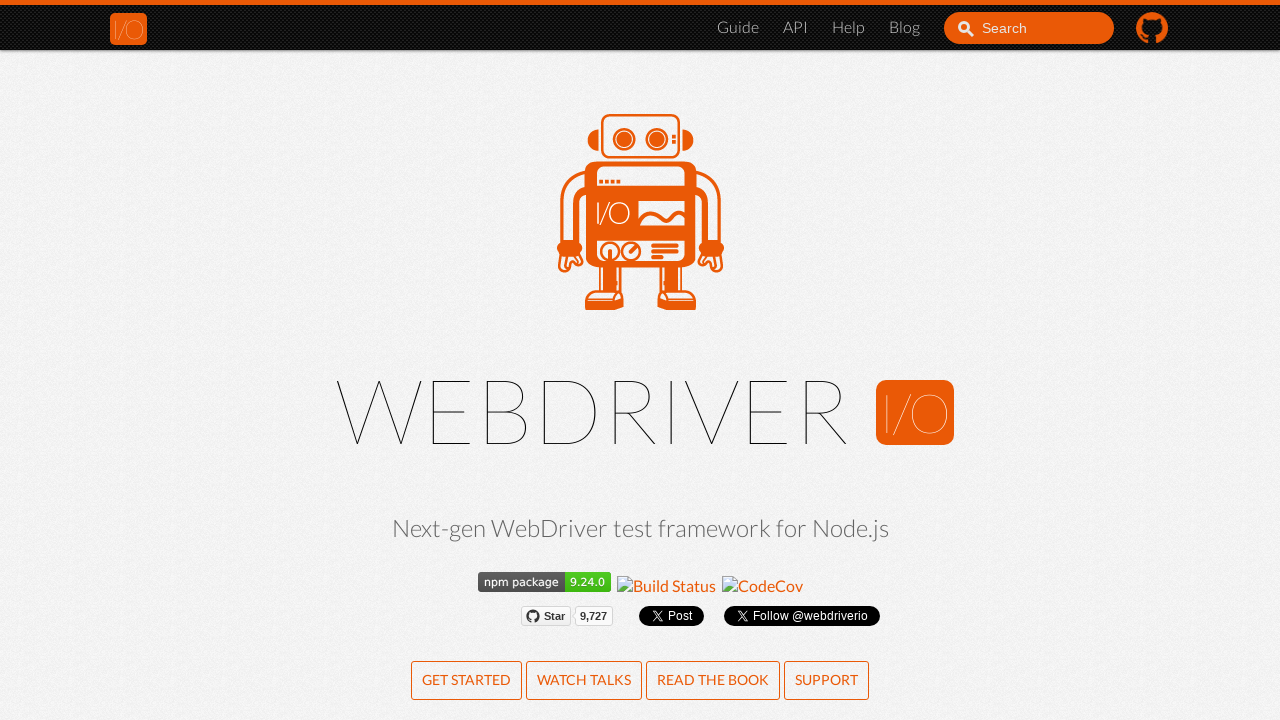